Navigates to Finviz stock quote page for SOXX ETF and waits for the chart to load.

Starting URL: https://finviz.com/quote.ashx?t=SOXX&p=d

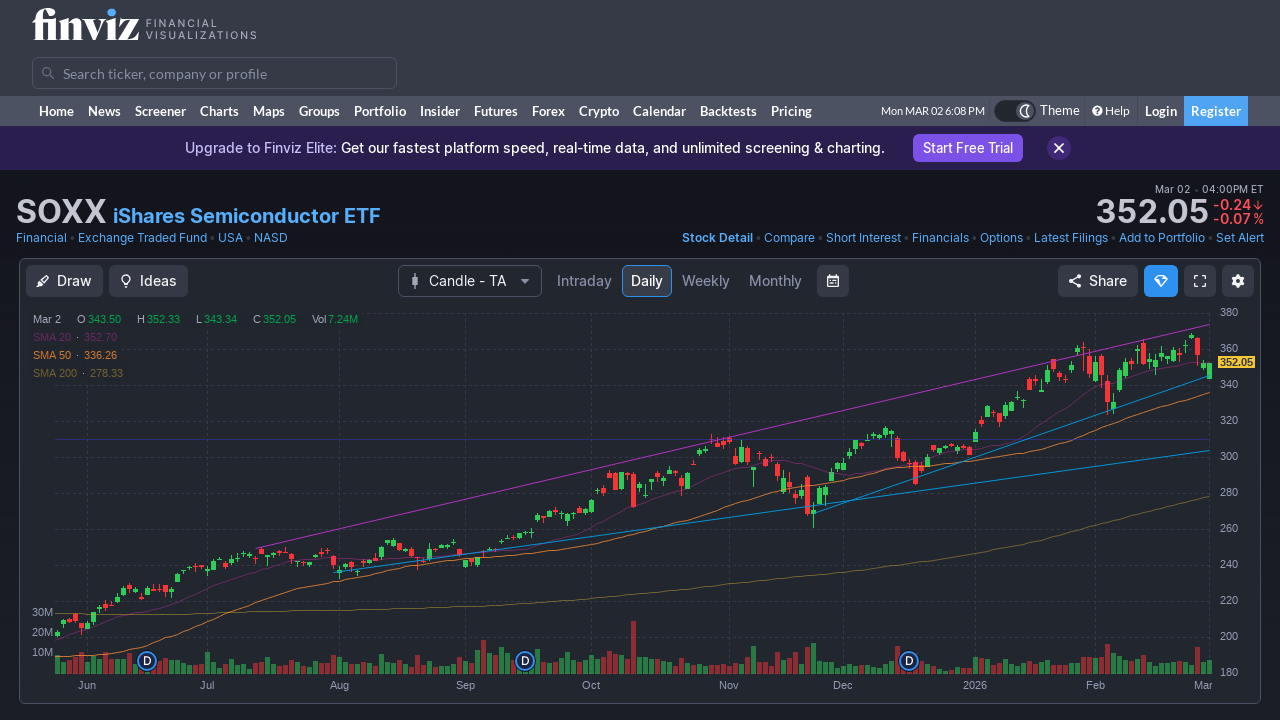

Set viewport size to 1920x1920 for financial data display
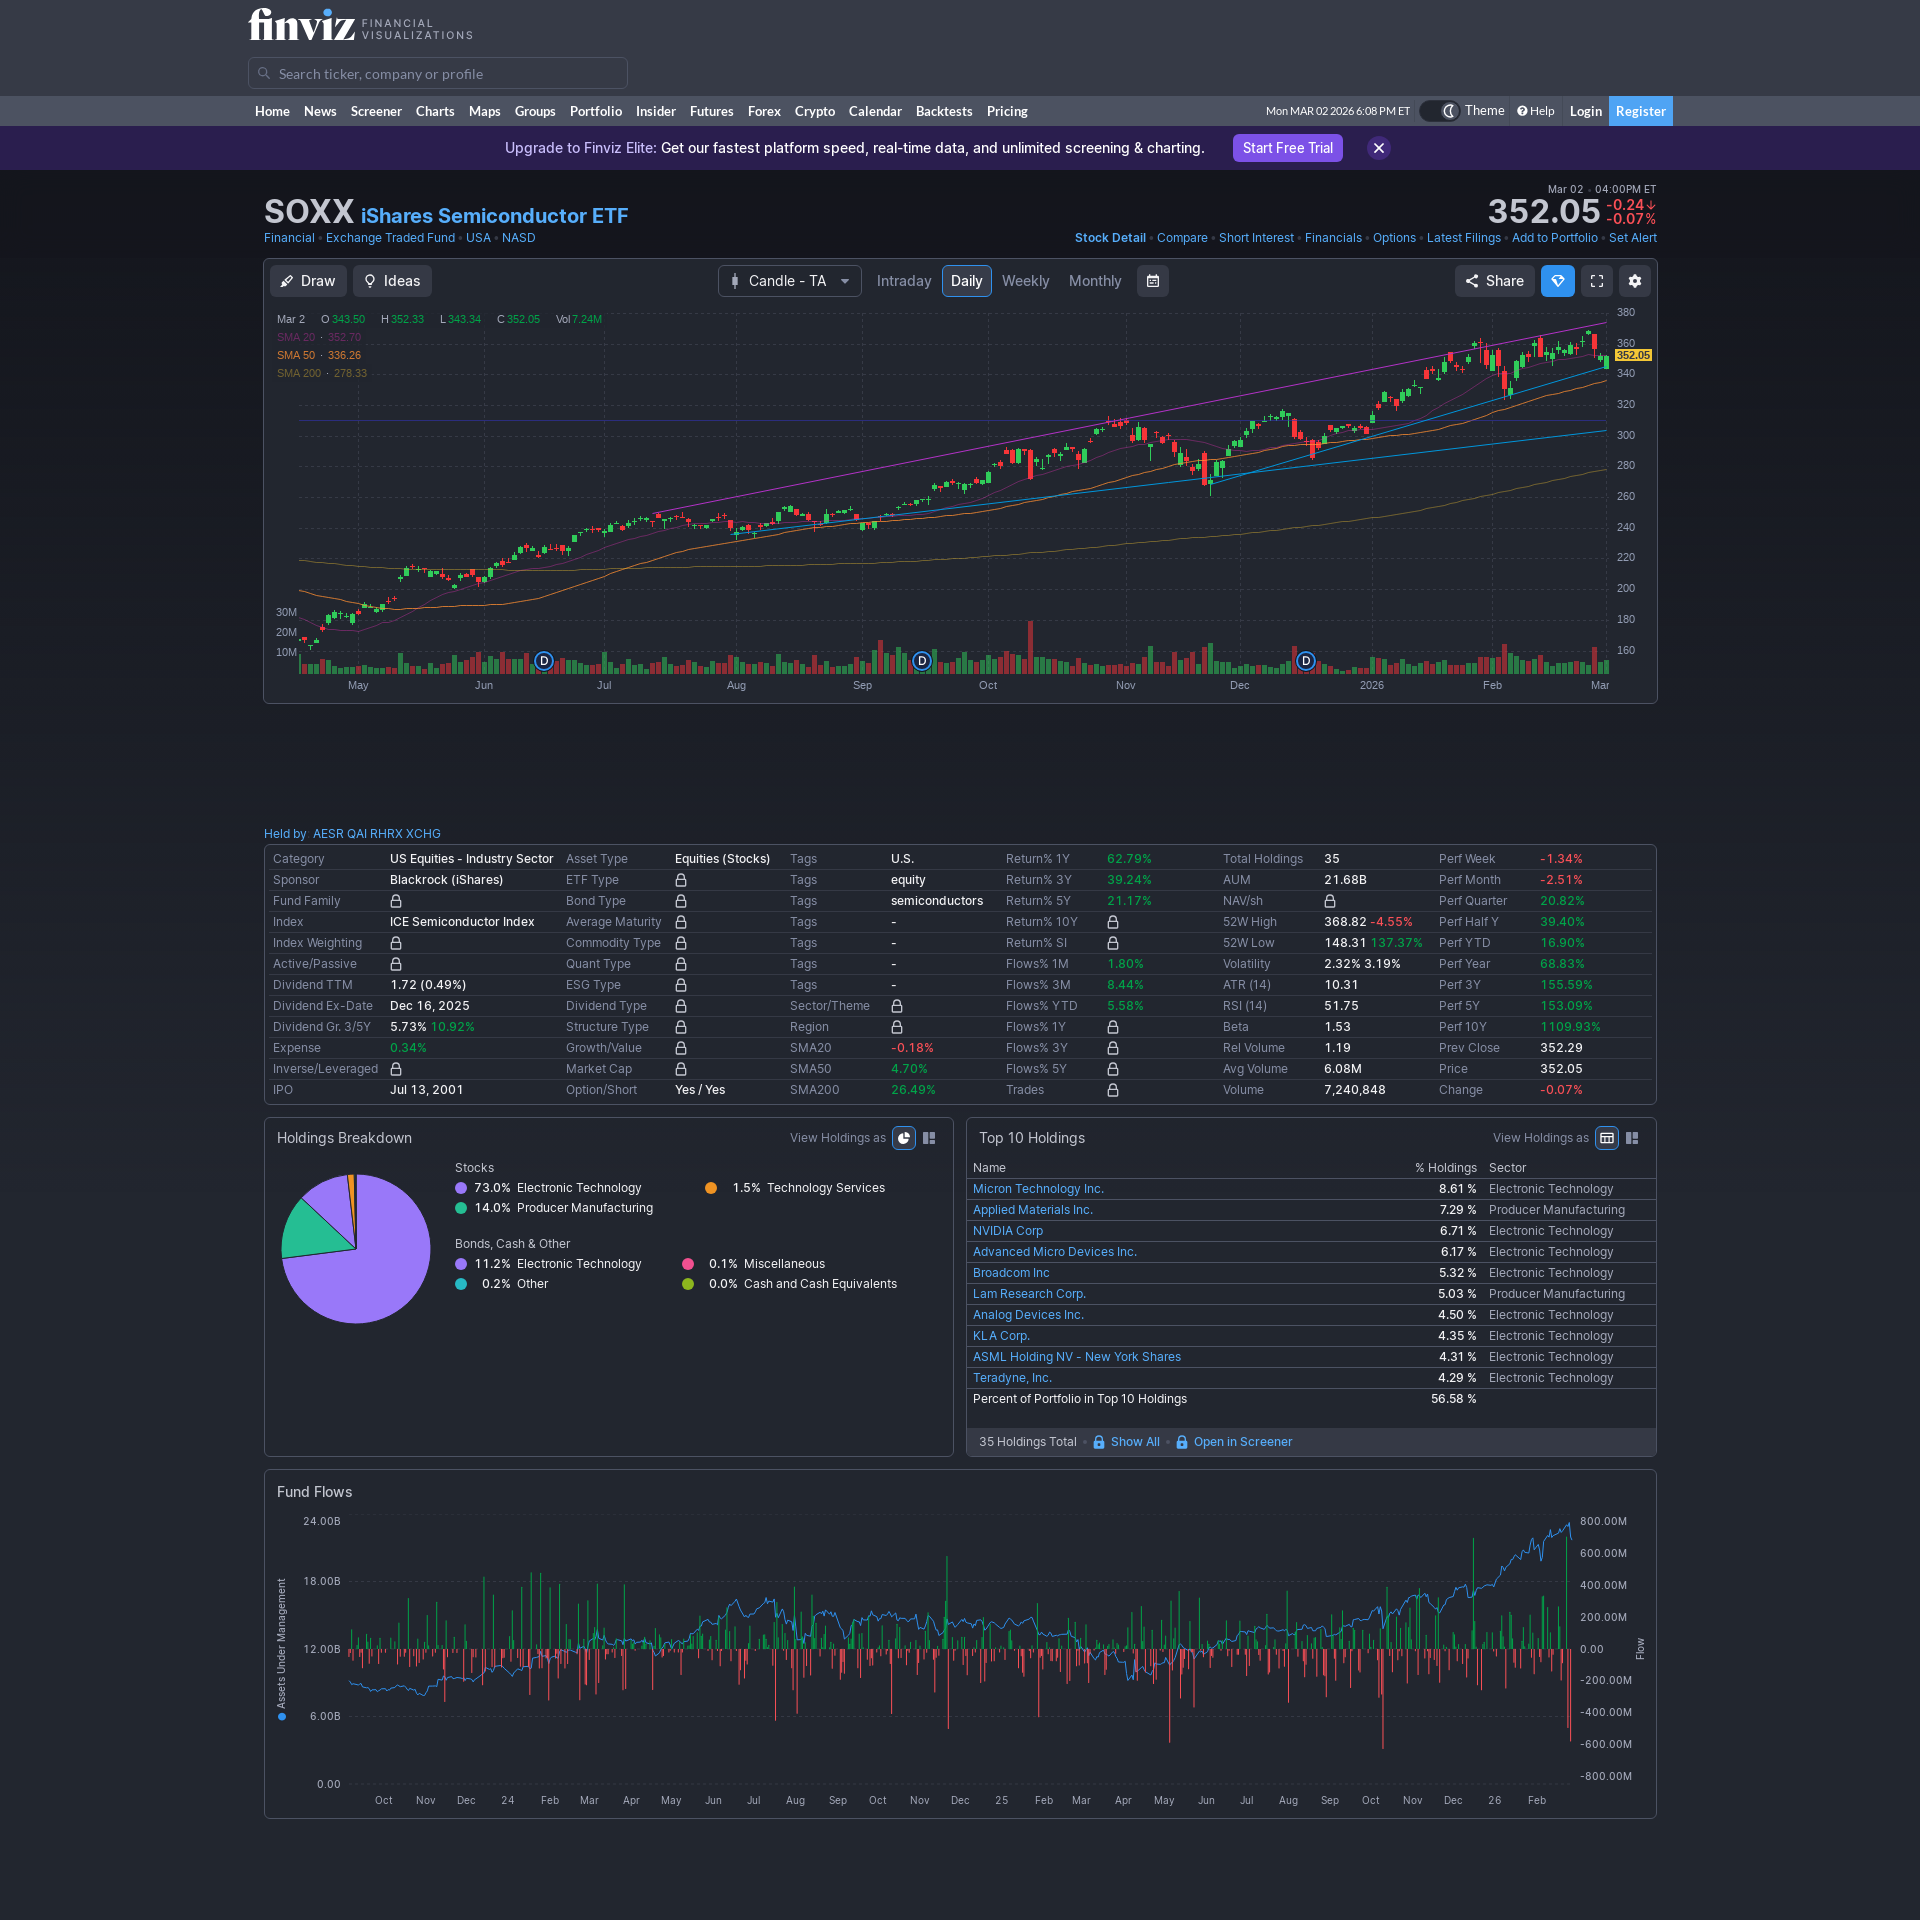

Chart element loaded on Finviz SOXX quote page
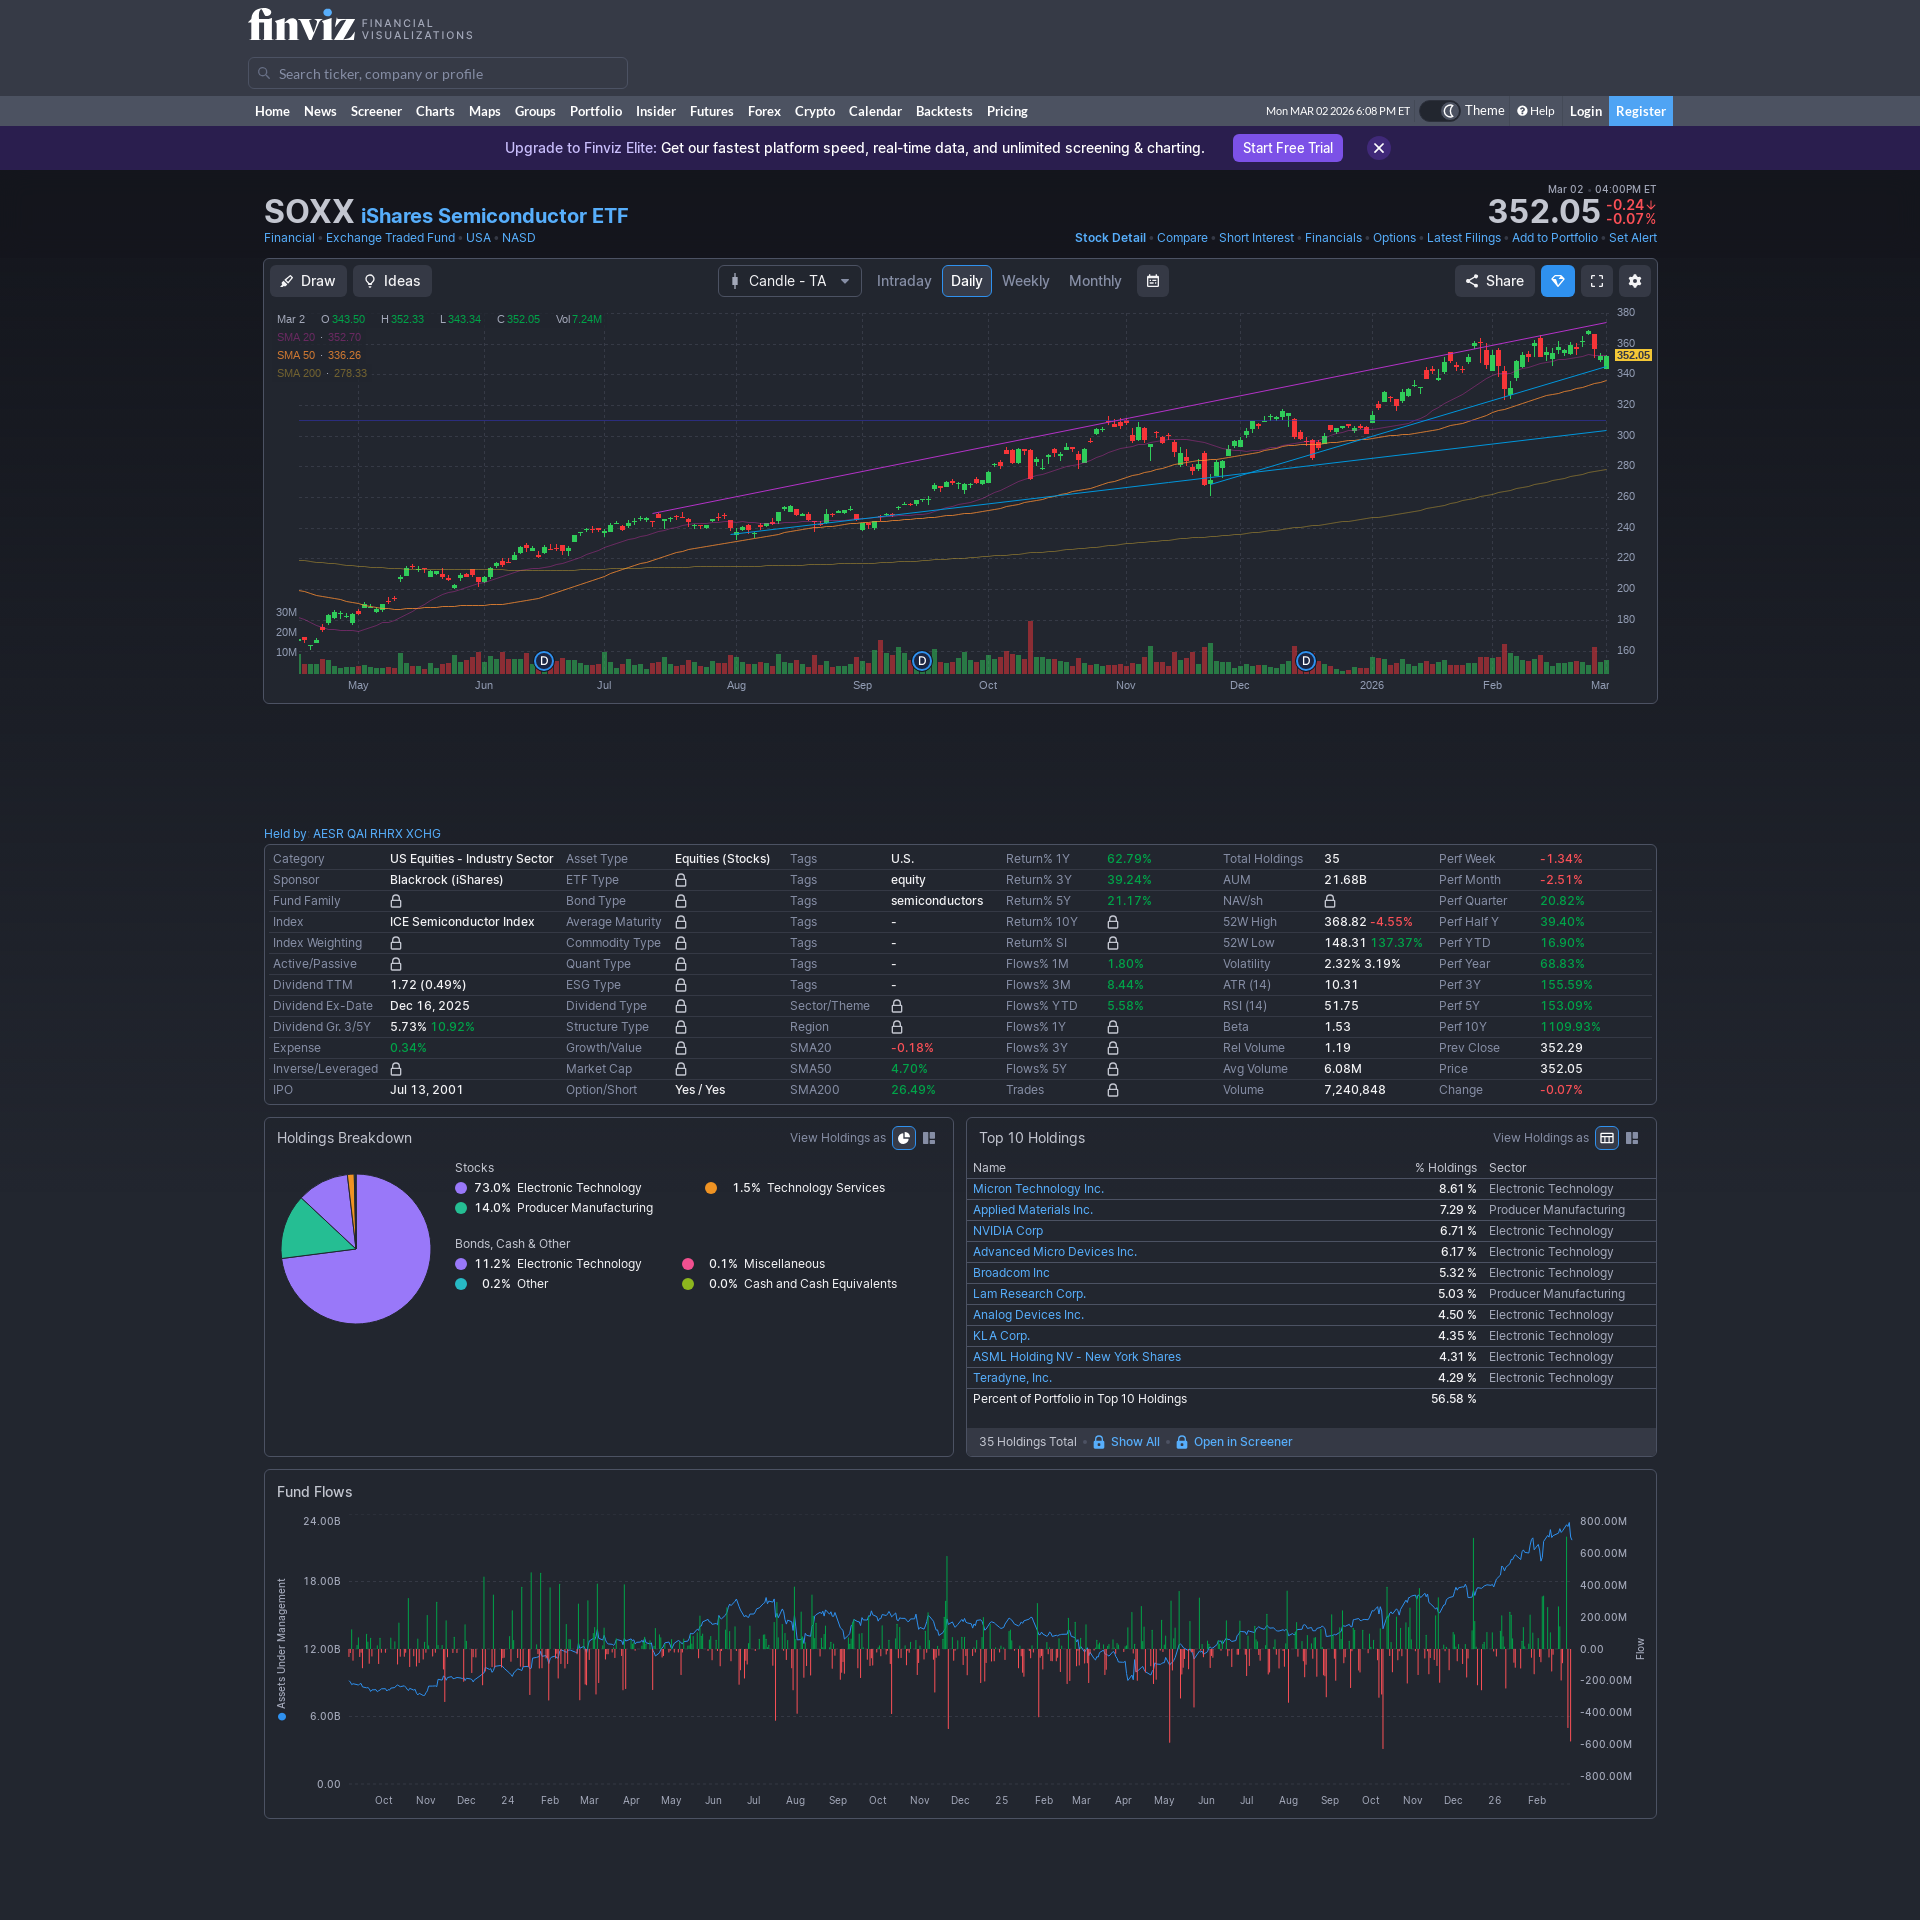

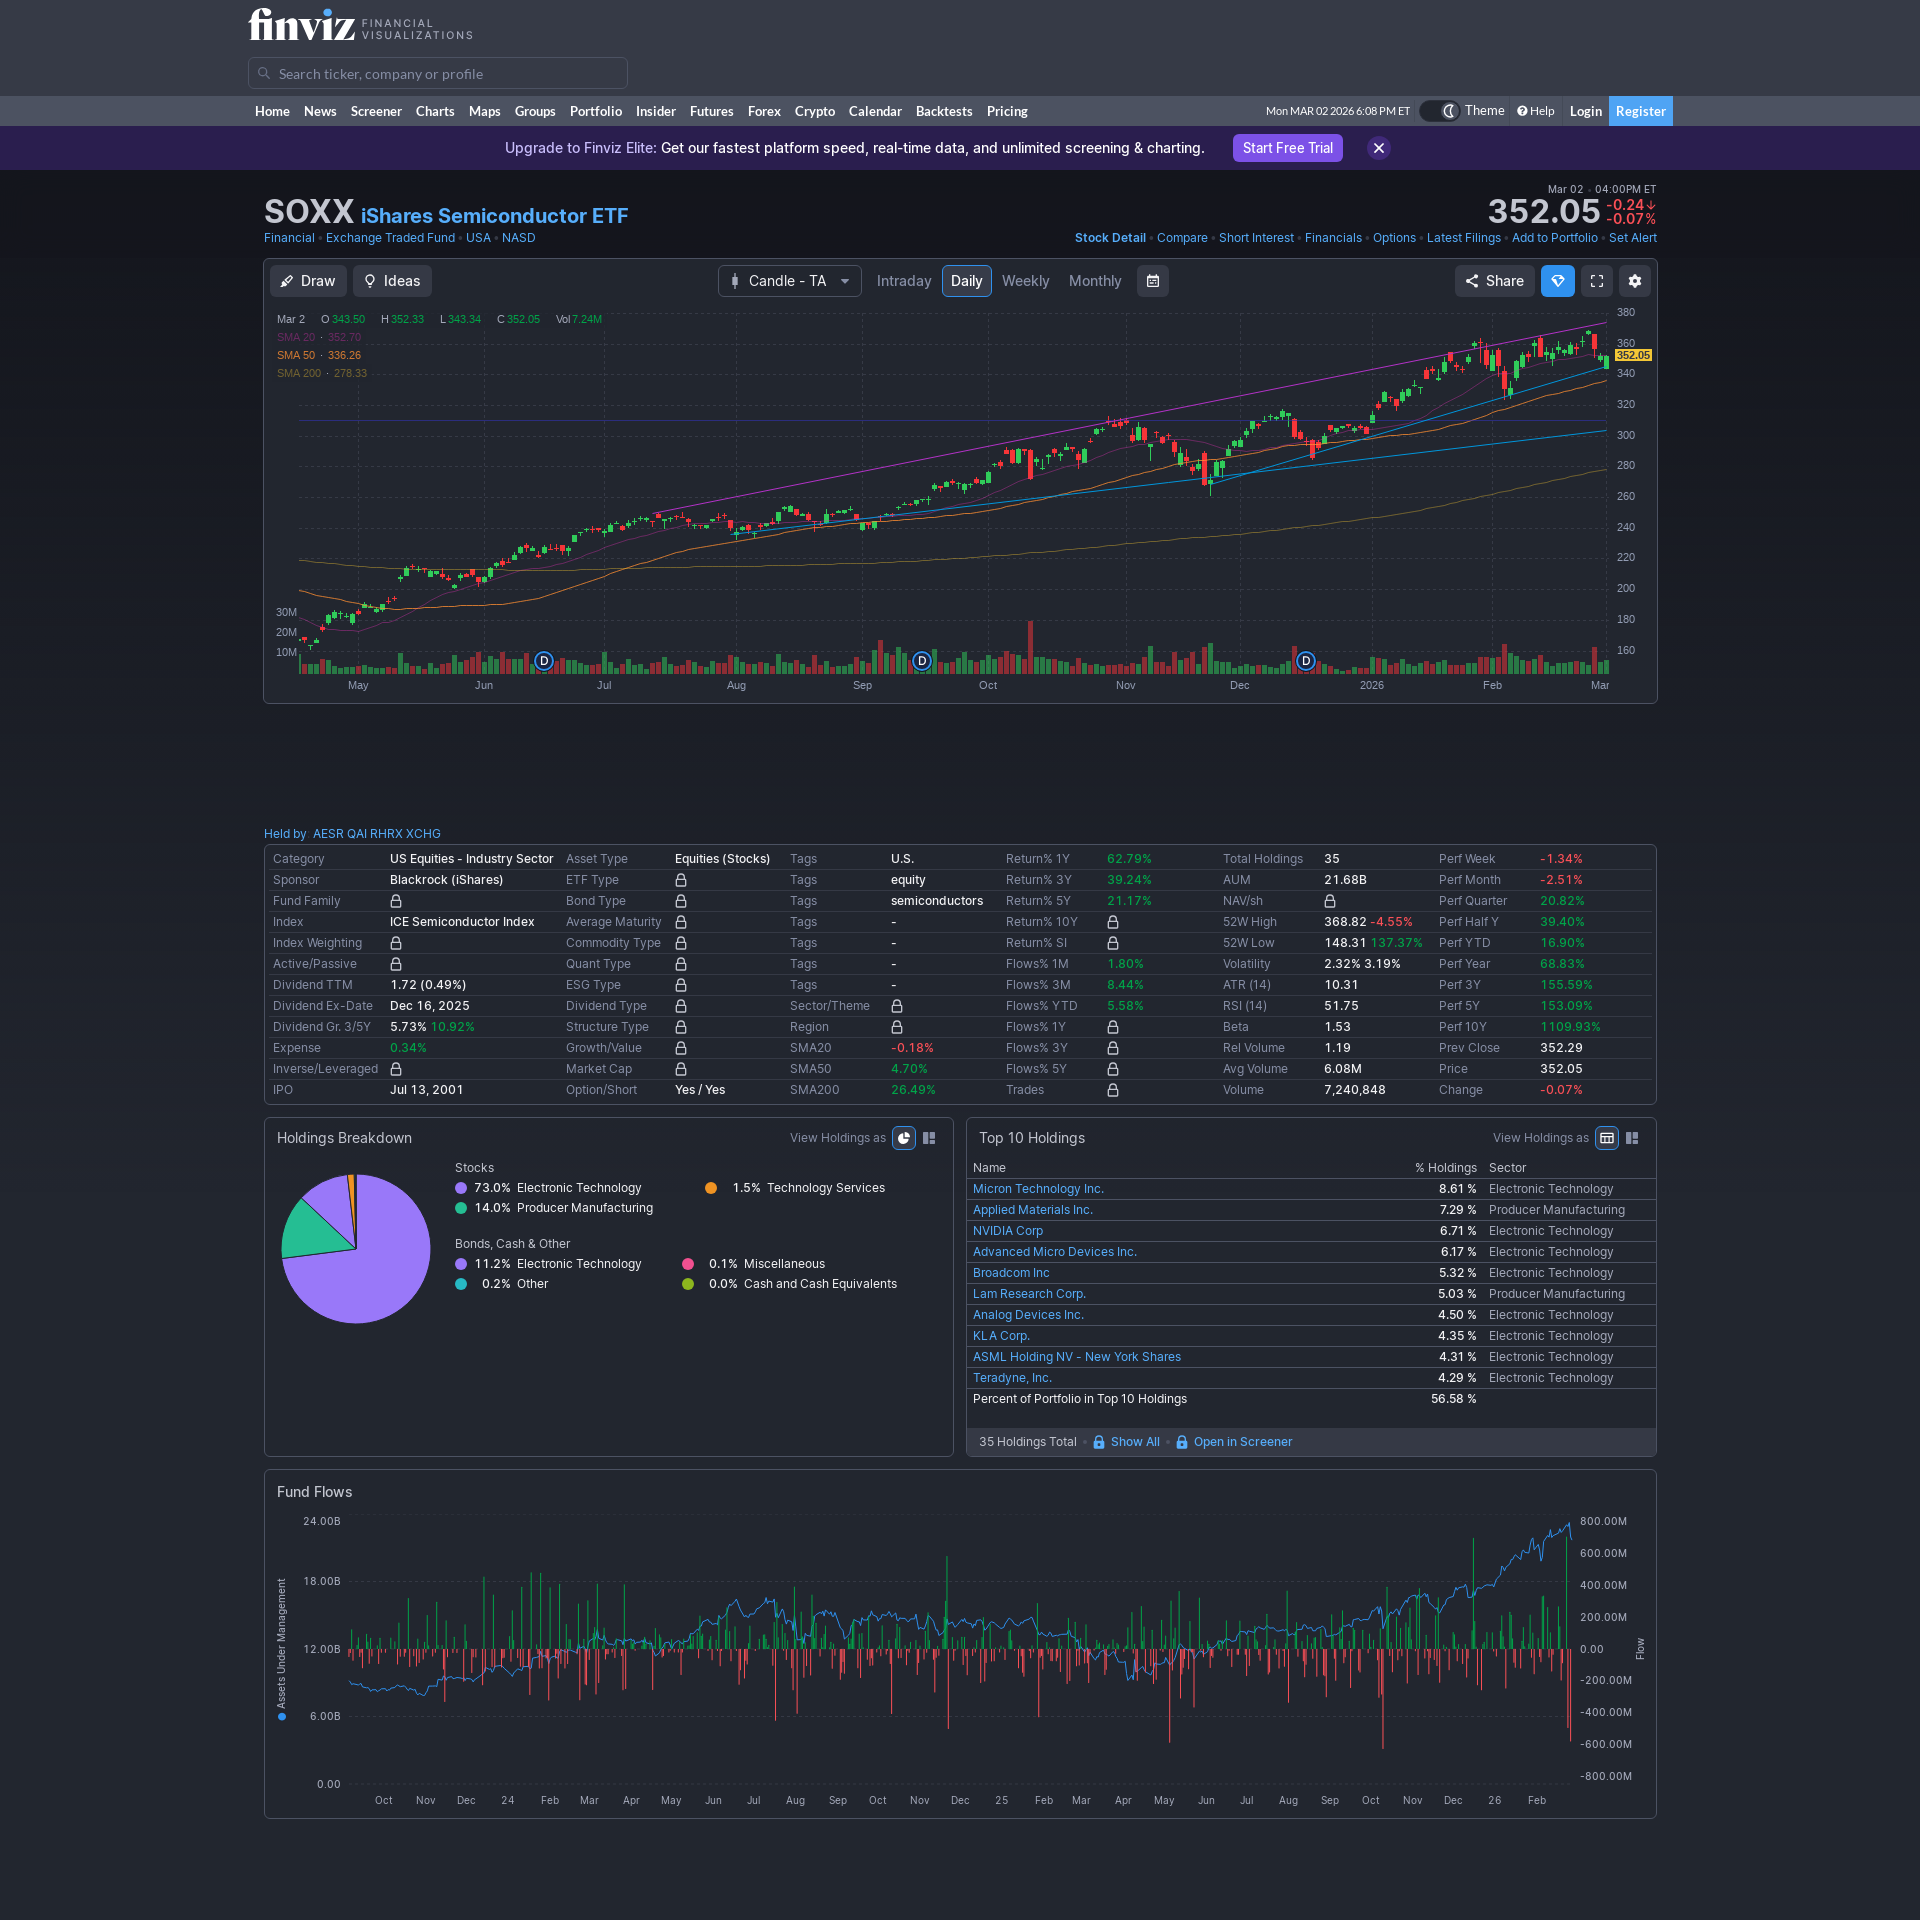